Tests various JavaScript alert types (simple, confirm, prompt) and modal dialogs on a practice website, demonstrating how to accept, dismiss, and enter text in alerts.

Starting URL: https://leafground.com/alert.xhtml

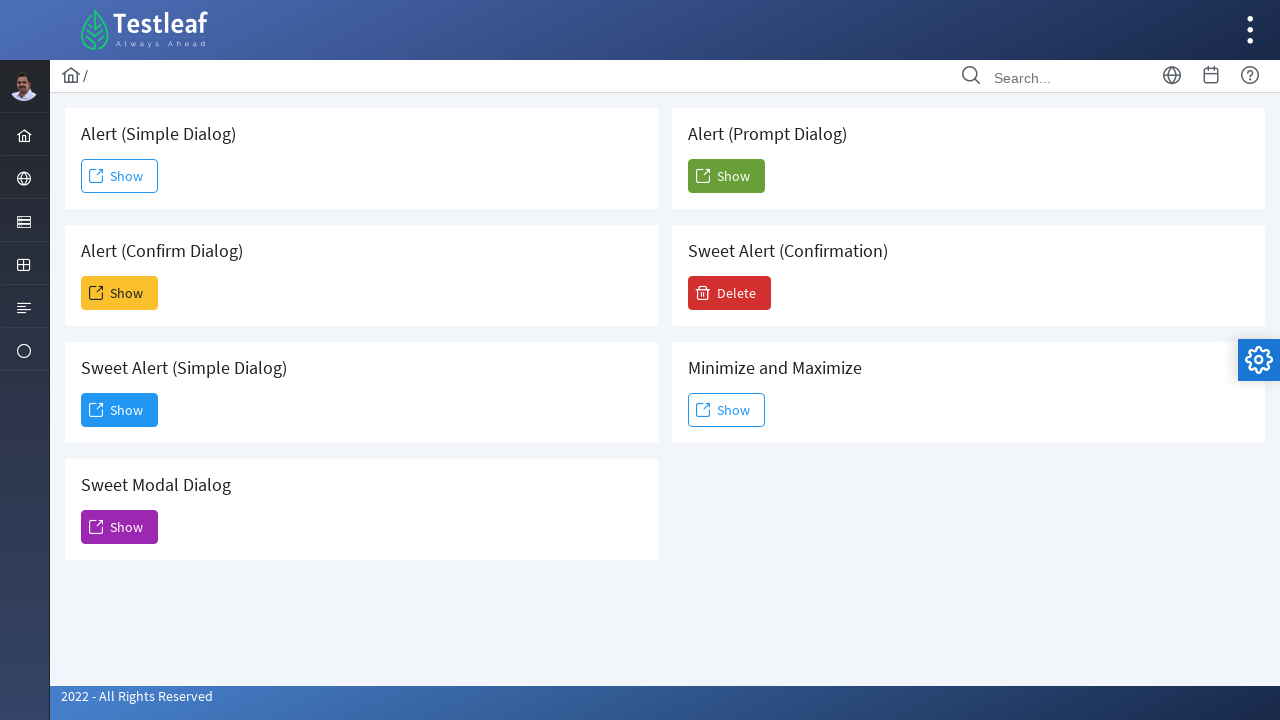

Clicked simple alert button at (120, 176) on #j_idt88\:j_idt91
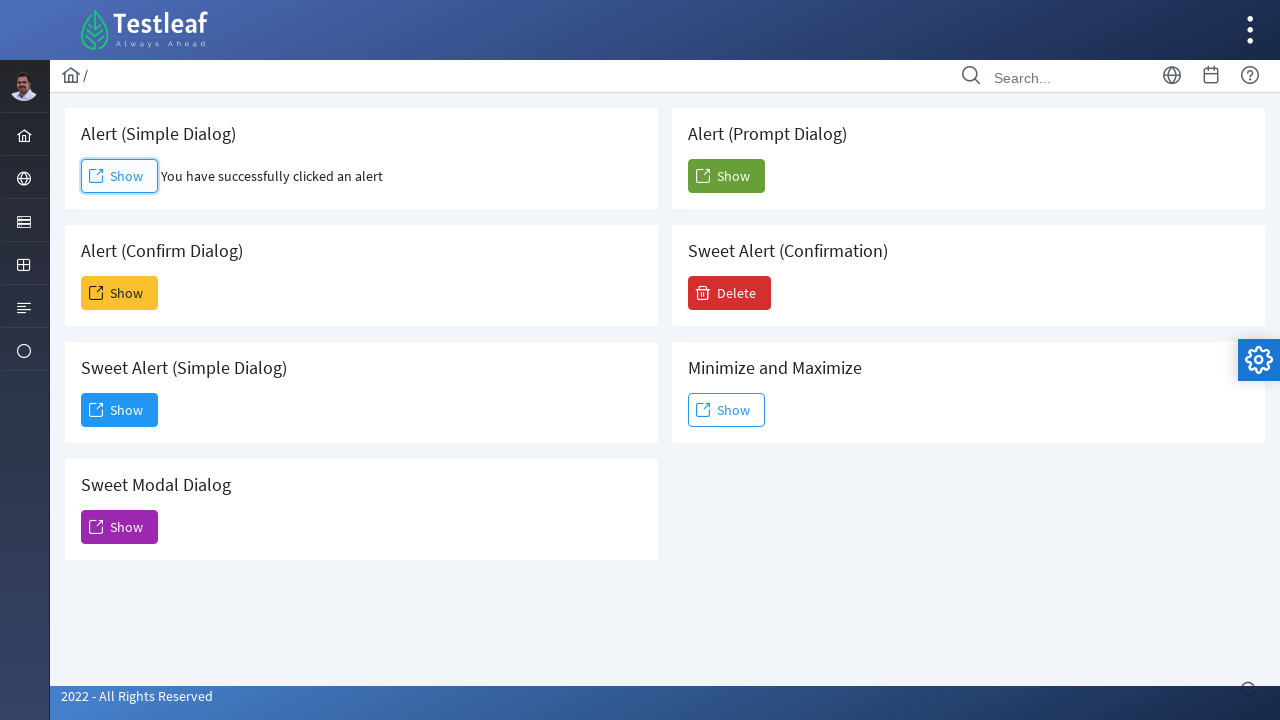

Set up dialog handler to accept simple alert
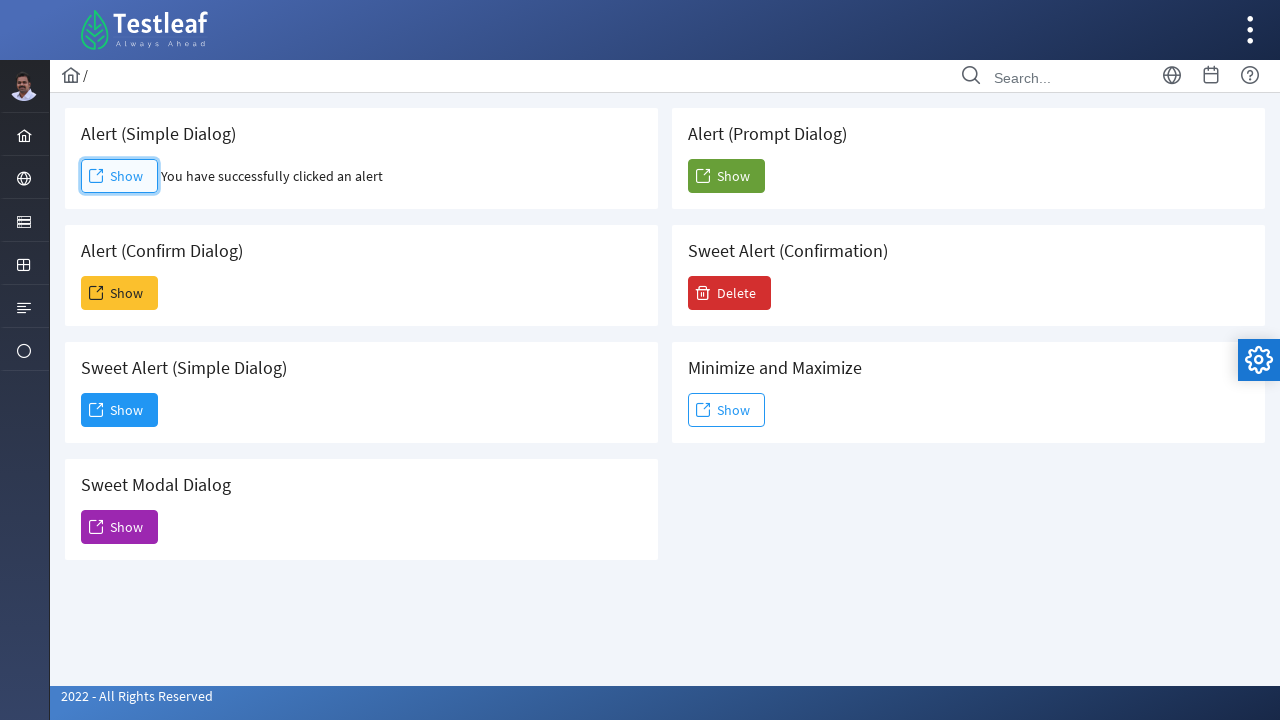

Waited for simple alert to process
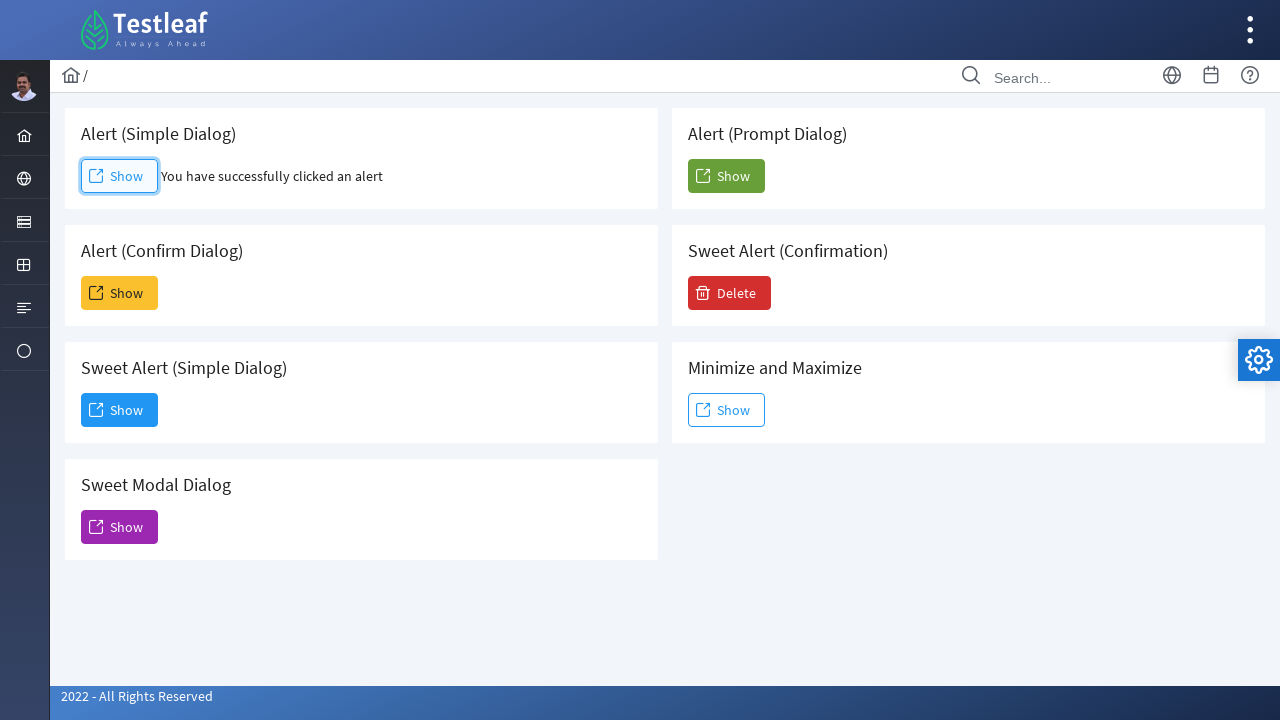

Set up dialog handler to dismiss confirm alert
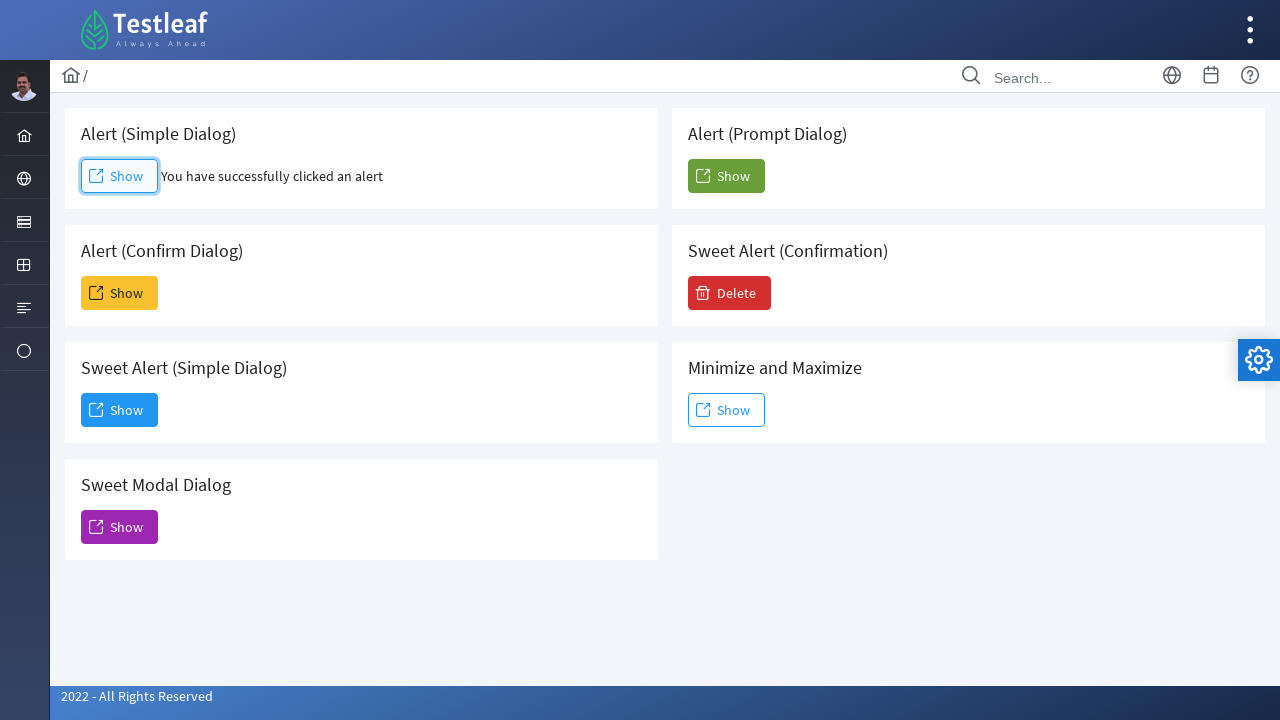

Clicked confirm alert button at (120, 293) on #j_idt88\:j_idt93
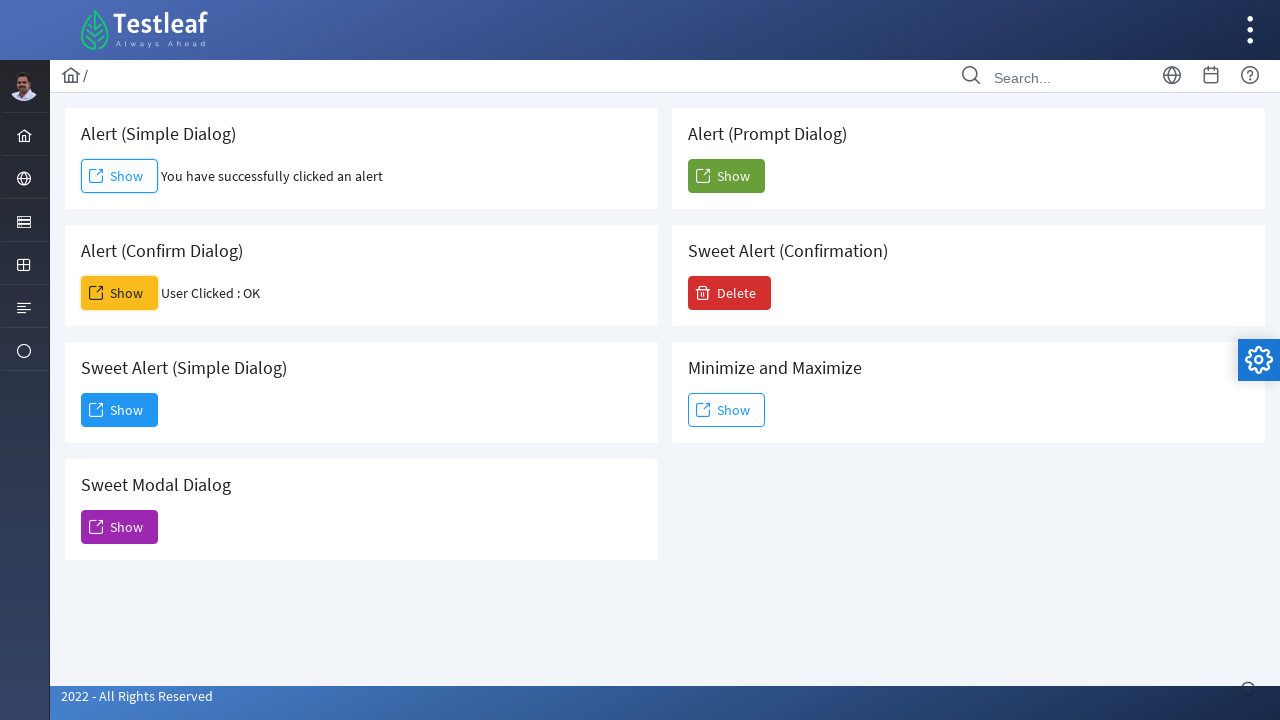

Waited for confirm alert to process
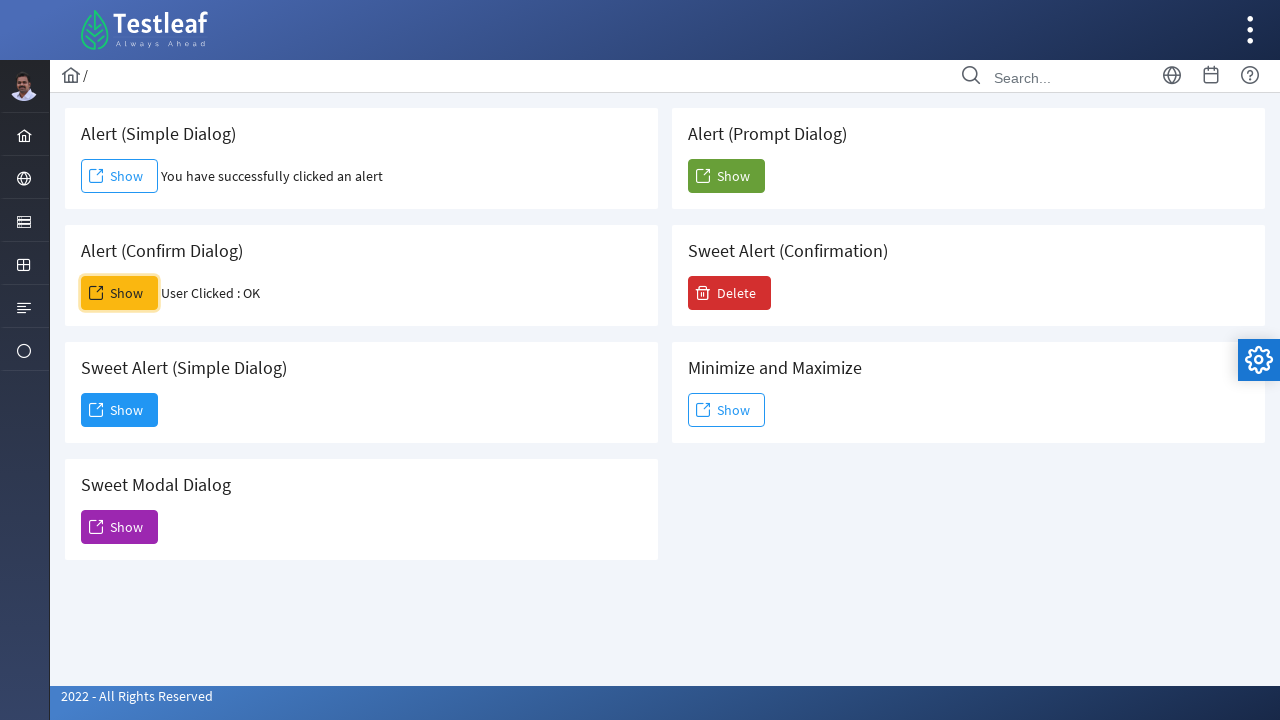

Set up dialog handler to enter text in prompt alert
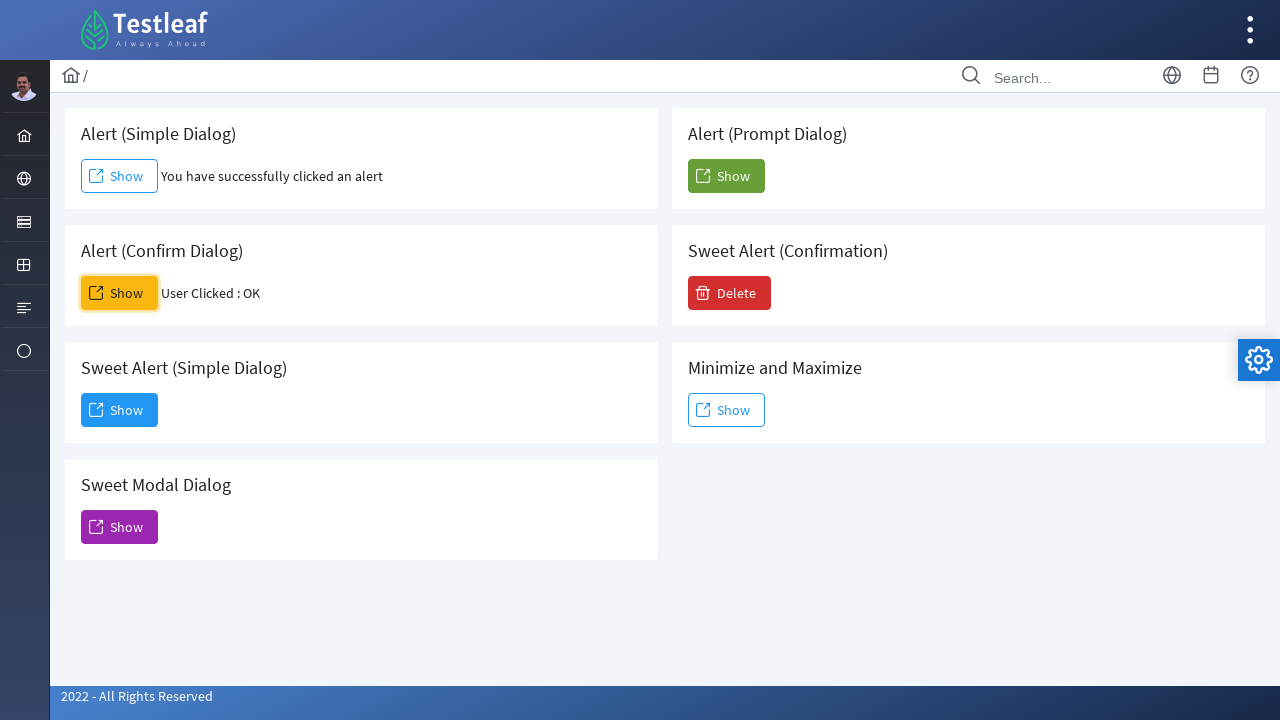

Clicked prompt alert button at (726, 176) on #j_idt88\:j_idt104
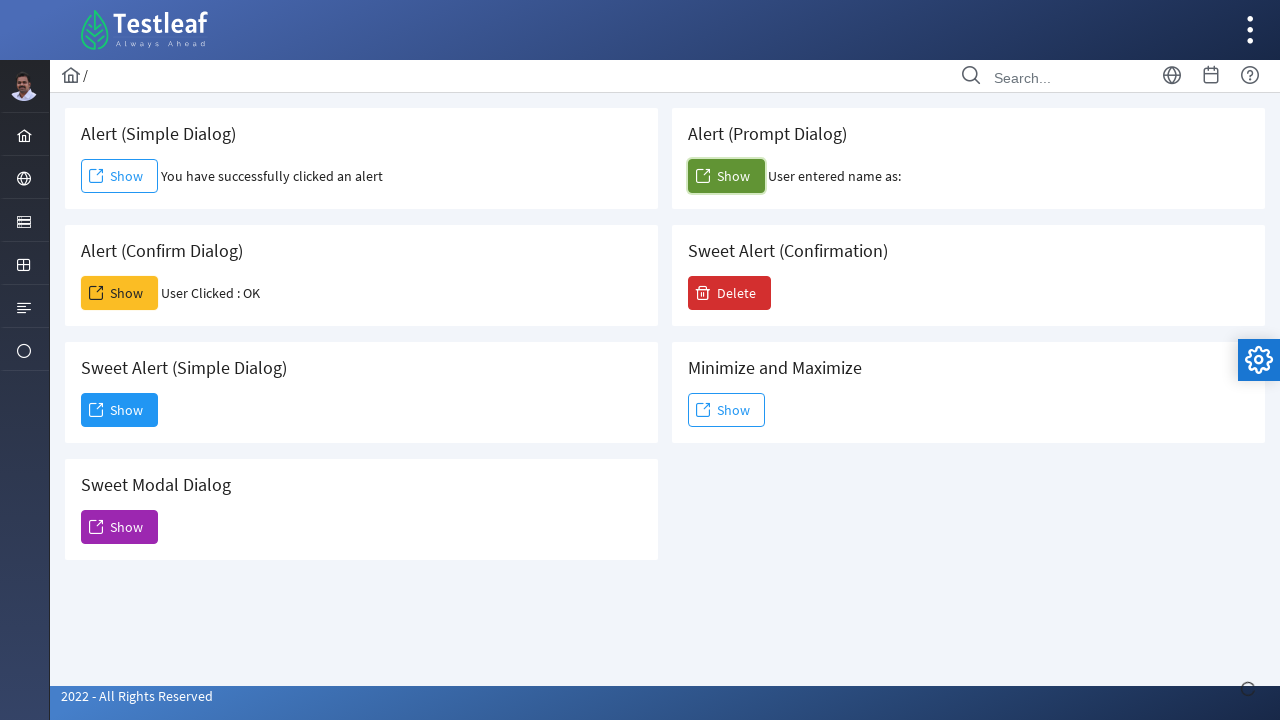

Waited for prompt alert to process with entered text 'Soundarya'
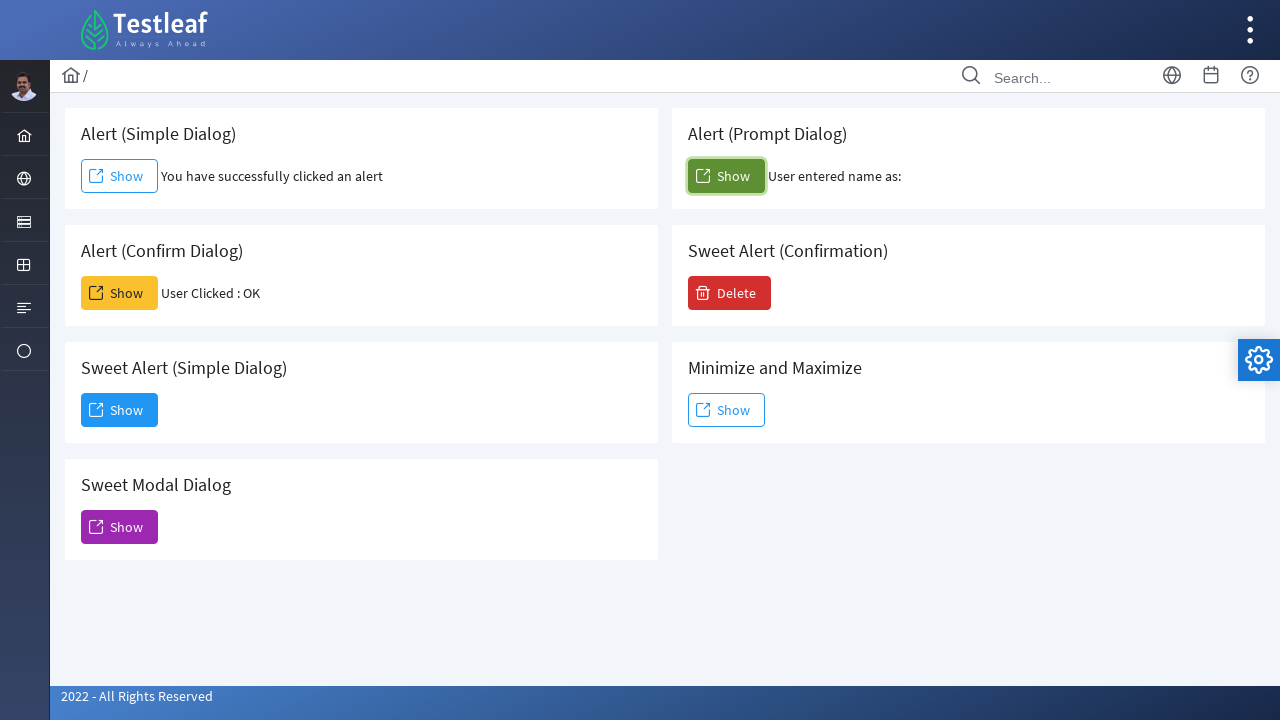

Clicked modal button to open modal dialog at (120, 527) on #j_idt88\:j_idt100
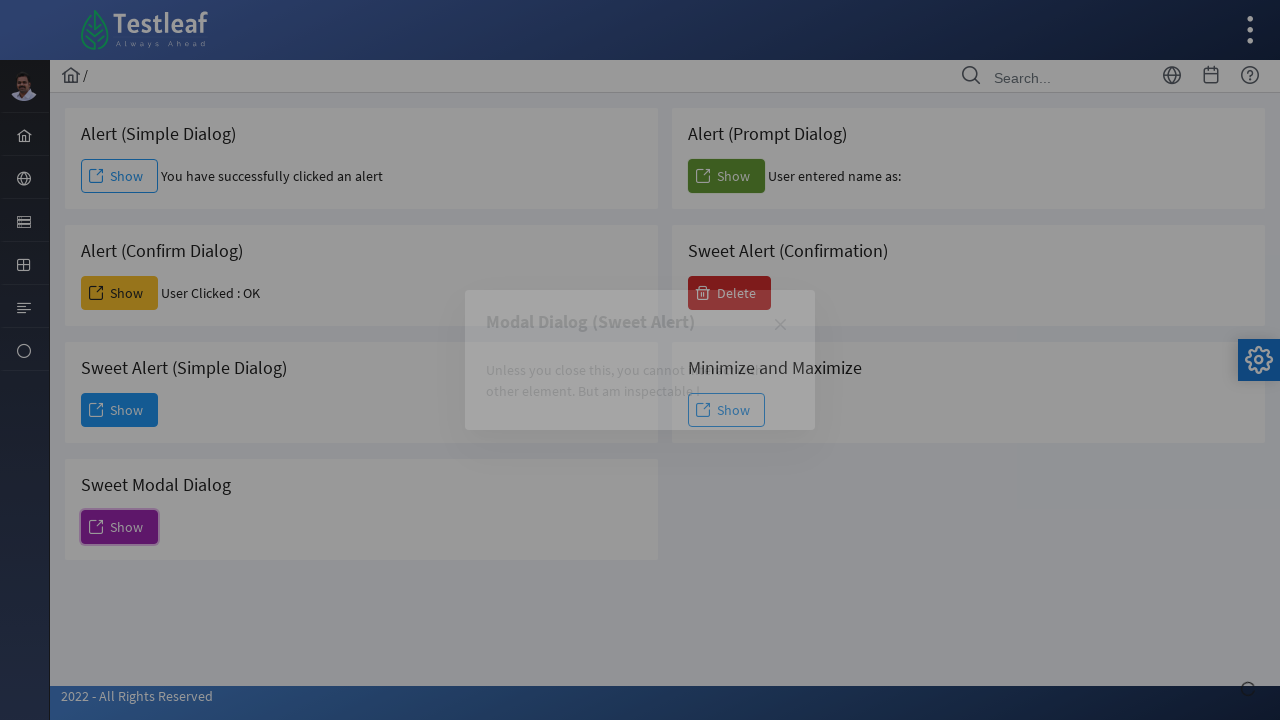

Waited for modal dialog to appear
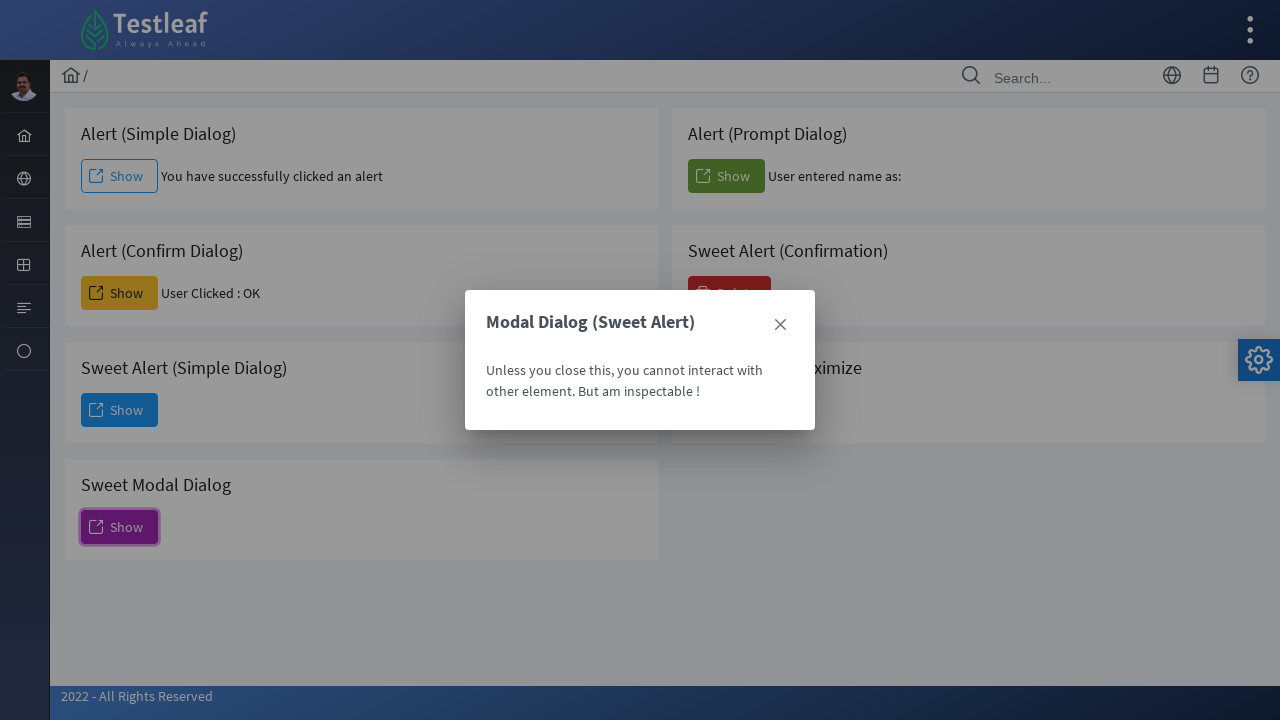

Closed modal dialog using close button at (780, 325) on xpath=//span[@id='j_idt88:j_idt101_title']/following-sibling::a[1]
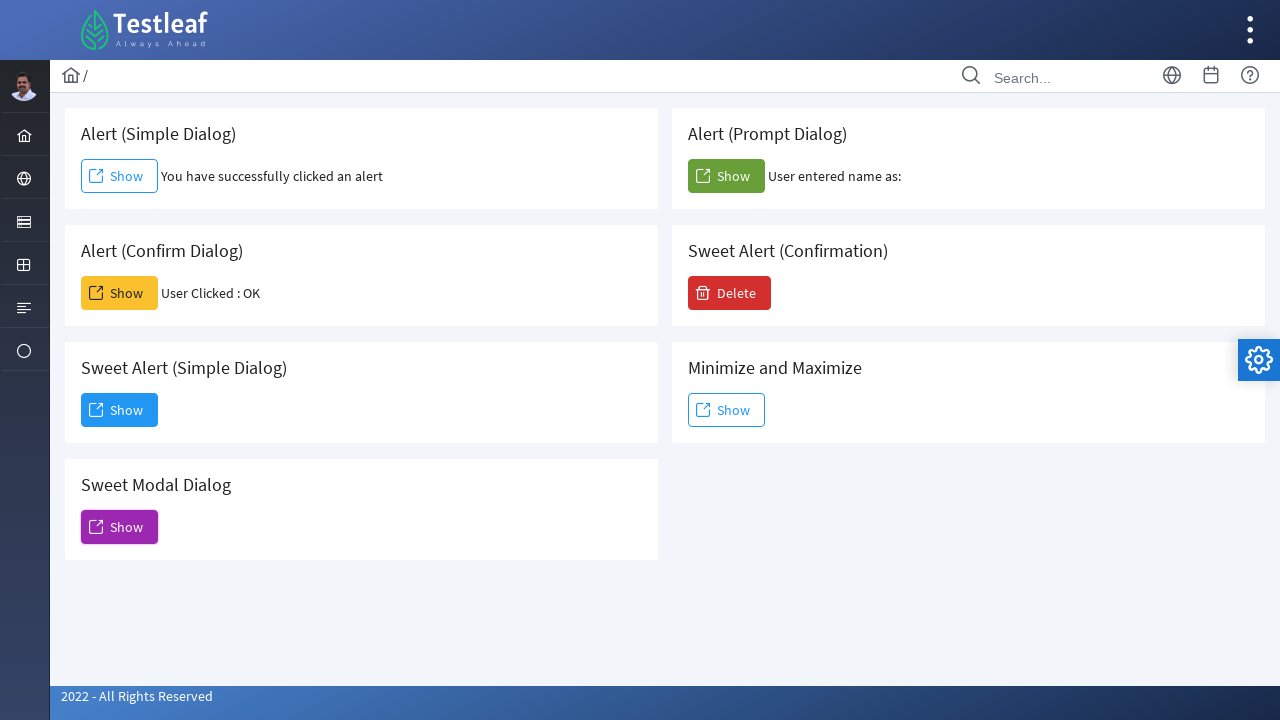

Clicked sweet alert button (first instance) at (120, 410) on #j_idt88\:j_idt95
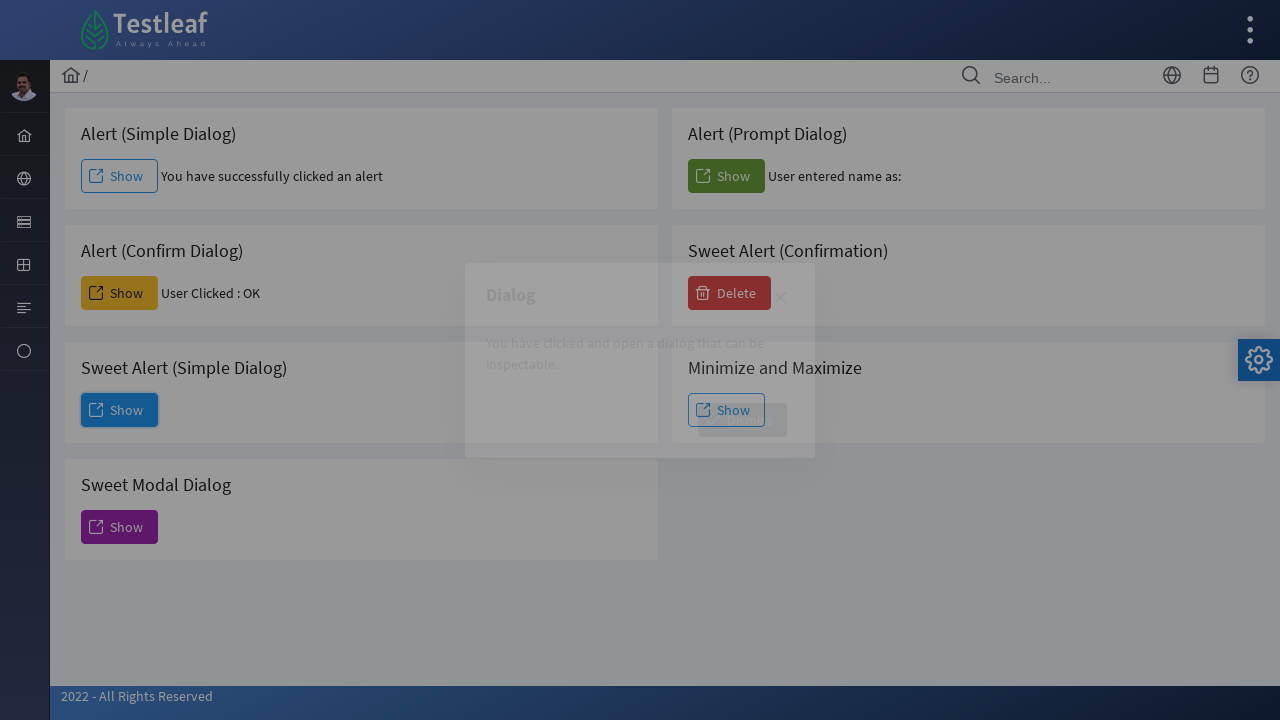

Waited for first sweet alert to appear
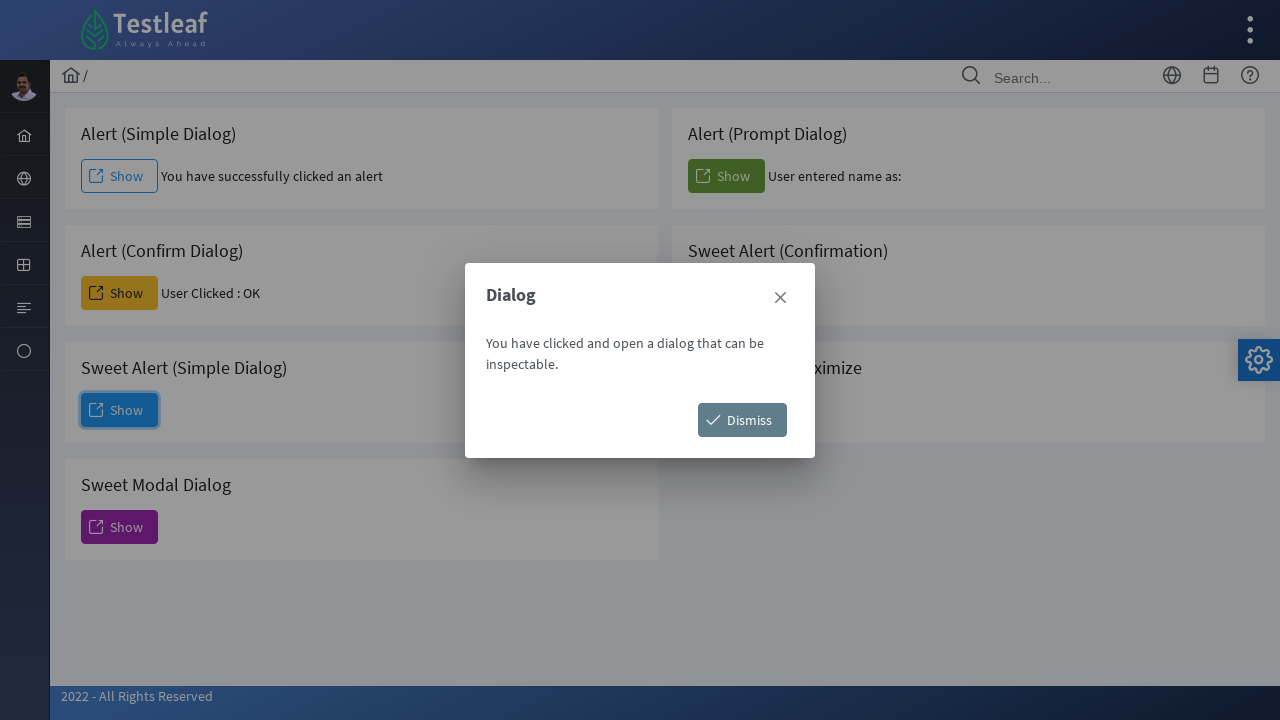

Dismissed first sweet alert by clicking dismiss button at (742, 420) on #j_idt88\:j_idt98
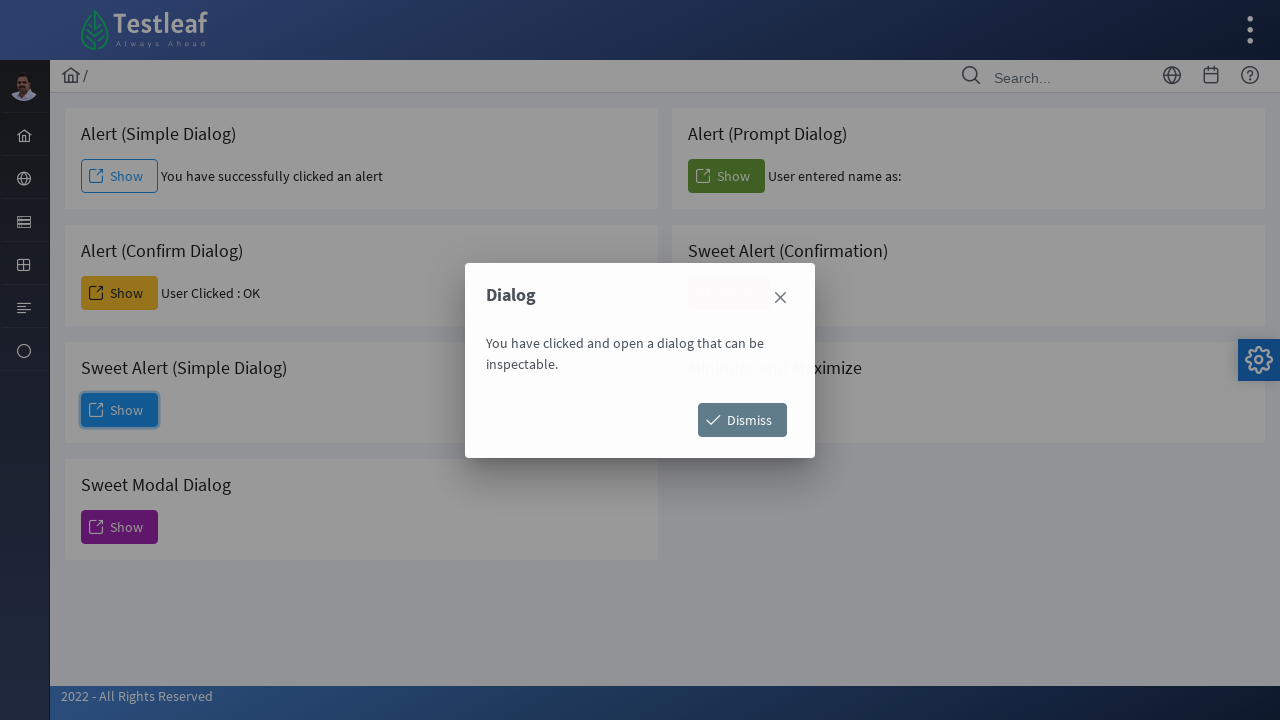

Waited for sweet alert to close
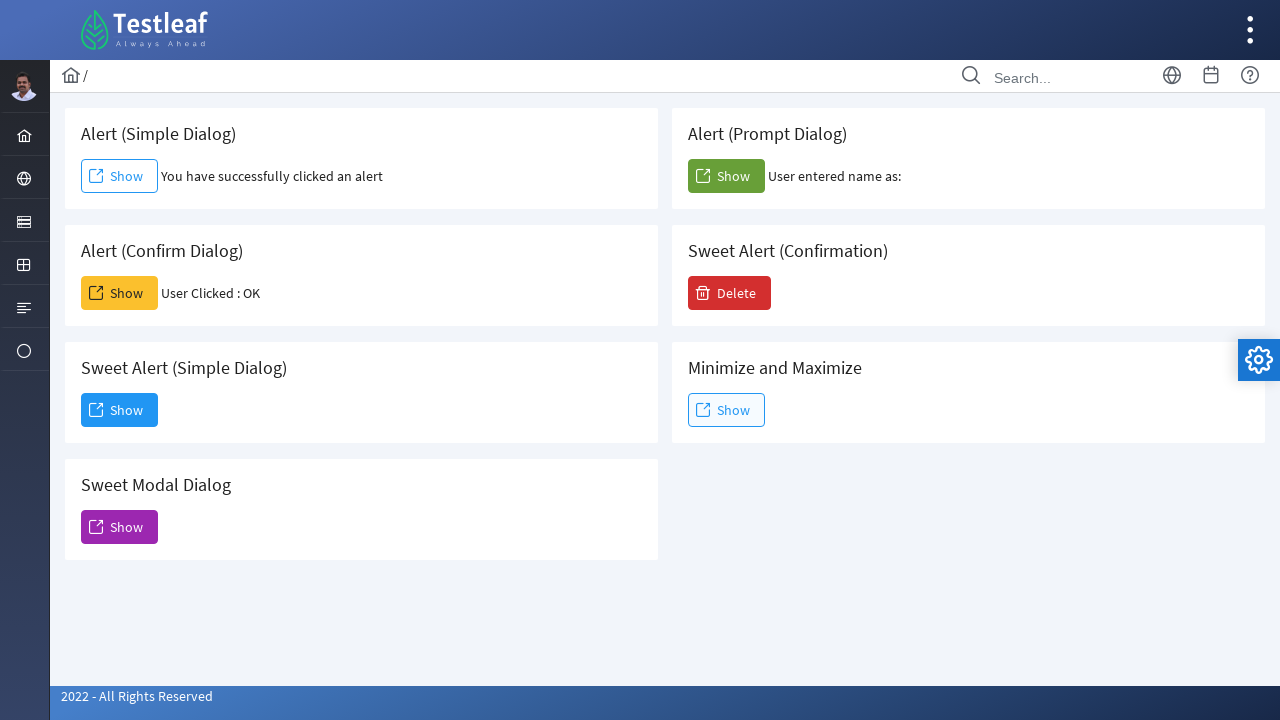

Clicked sweet alert button (second instance) at (120, 410) on #j_idt88\:j_idt95
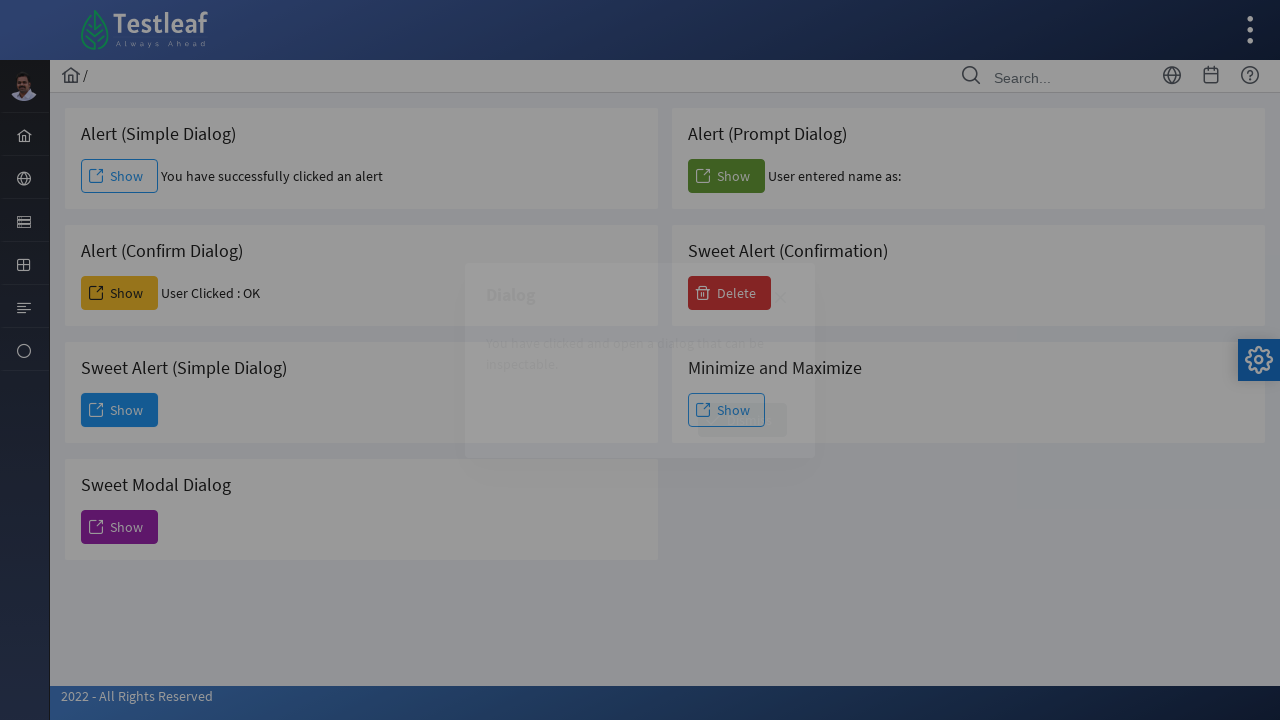

Waited for second sweet alert to appear
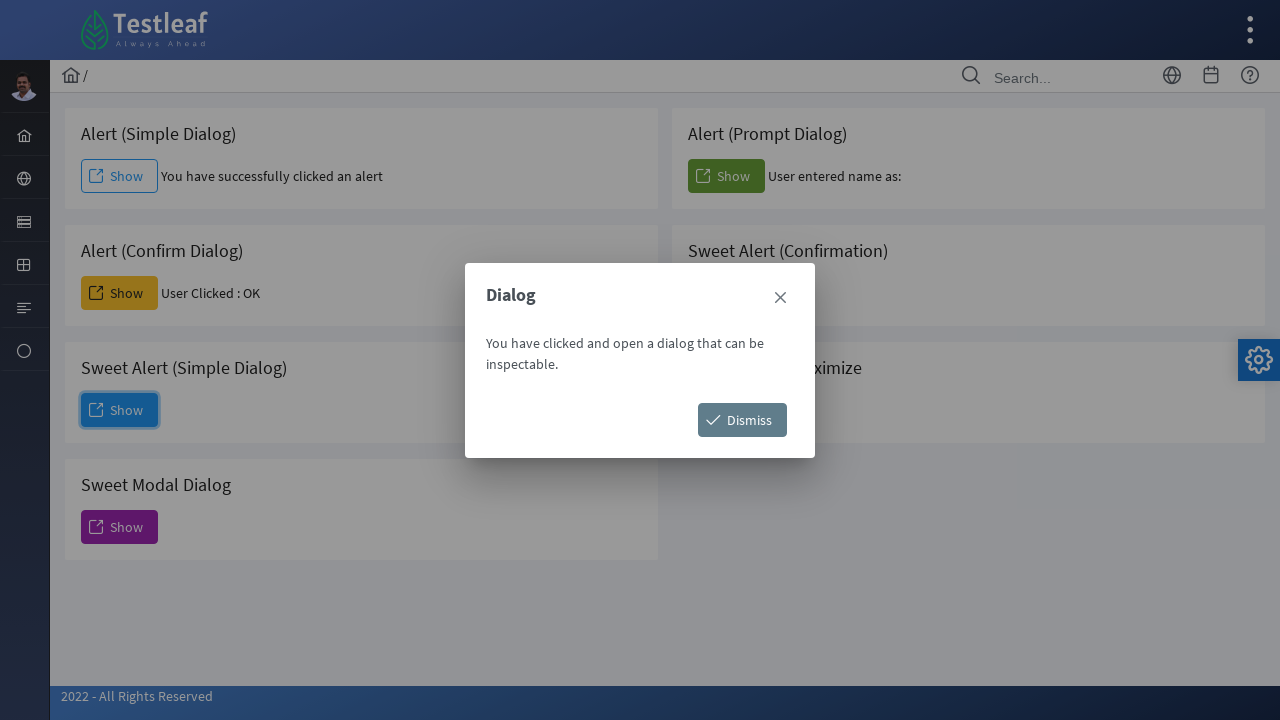

Closed second sweet alert using X button at (780, 298) on xpath=//span[@id='j_idt88:j_idt96_title']/following-sibling::a[1]
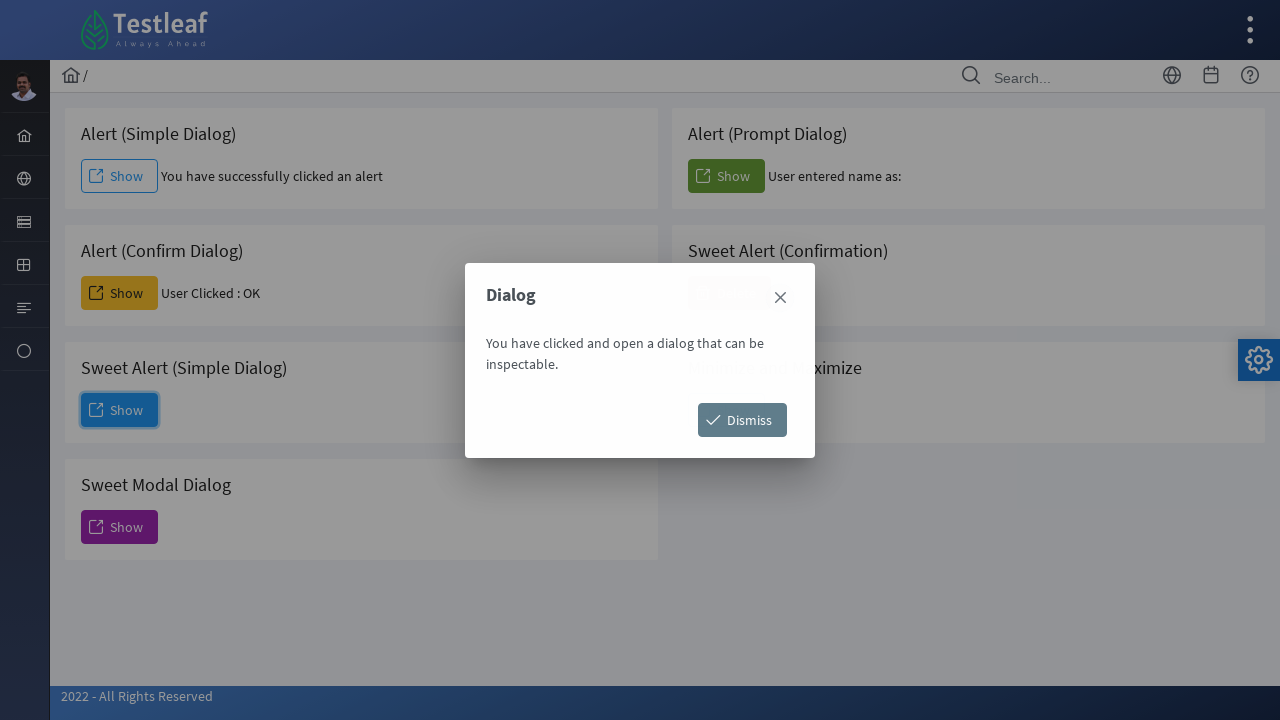

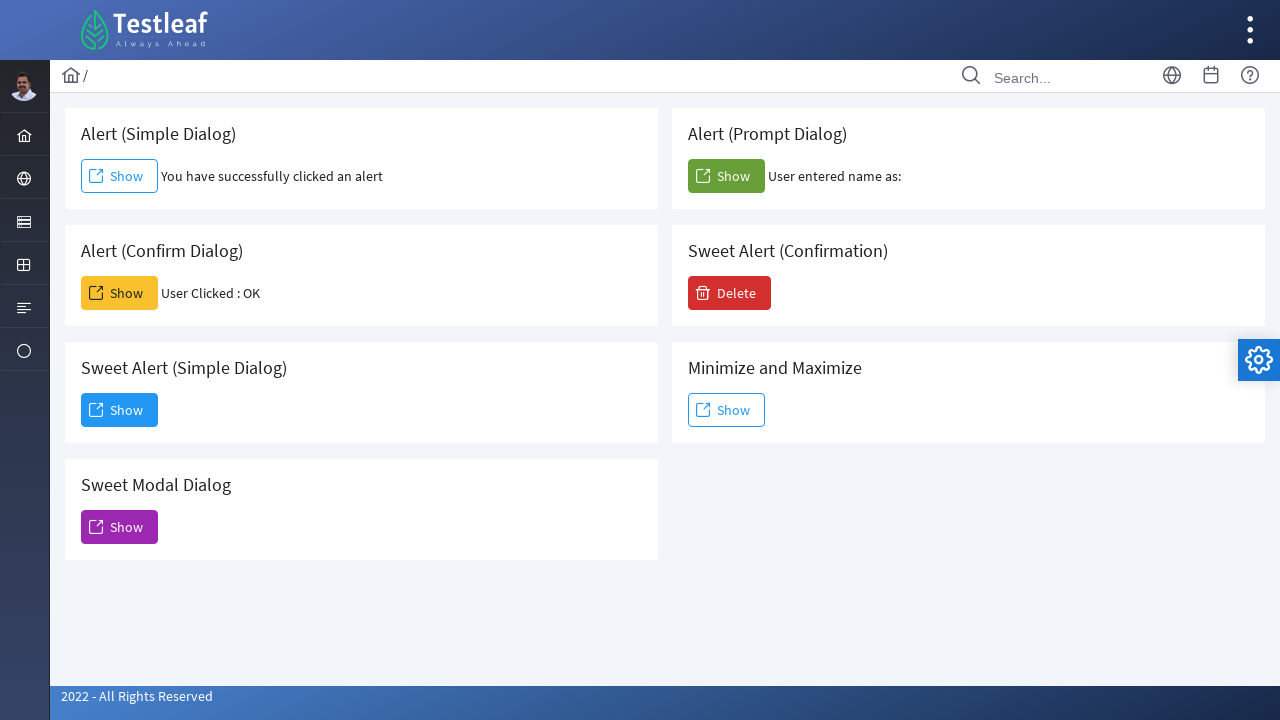